Tests opening multiple social media links in new windows, switching between them, and then navigating to a dropdown practice page to test dropdown selection methods

Starting URL: https://www.globalsqa.com/

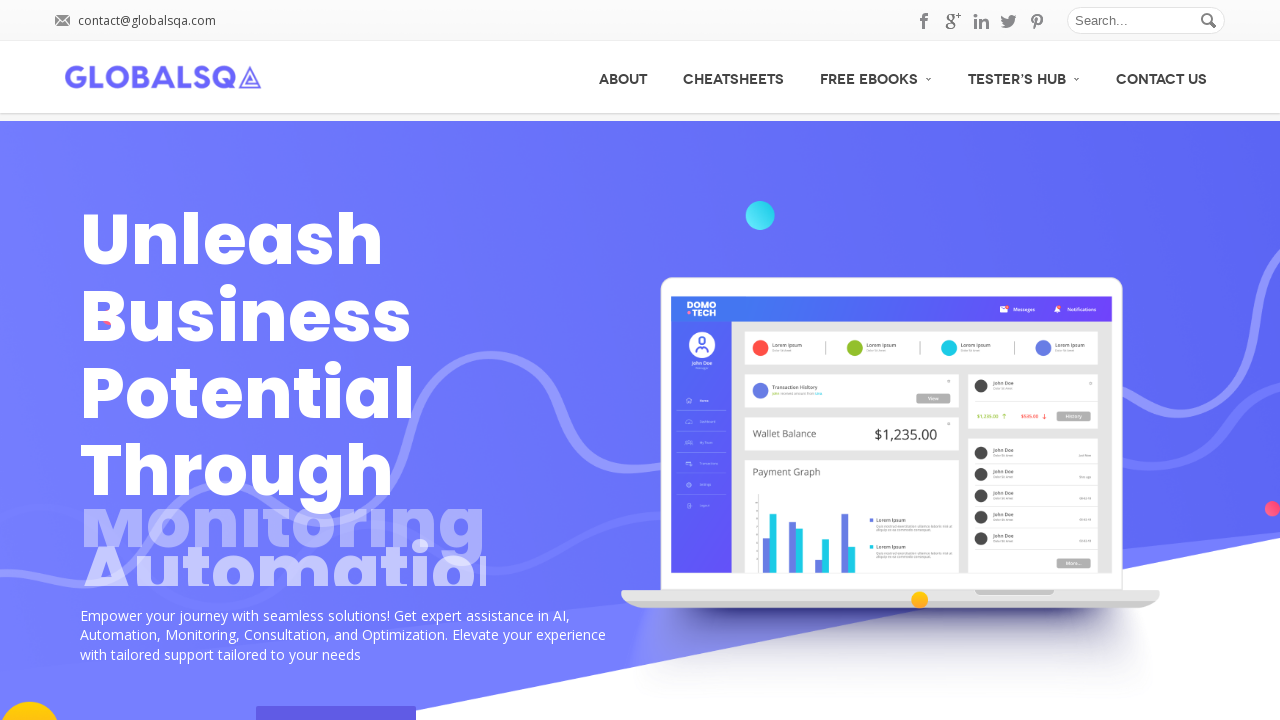

Clicked Pinterest link and opened in new window at (1037, 21) on a:has-text('pinterest')
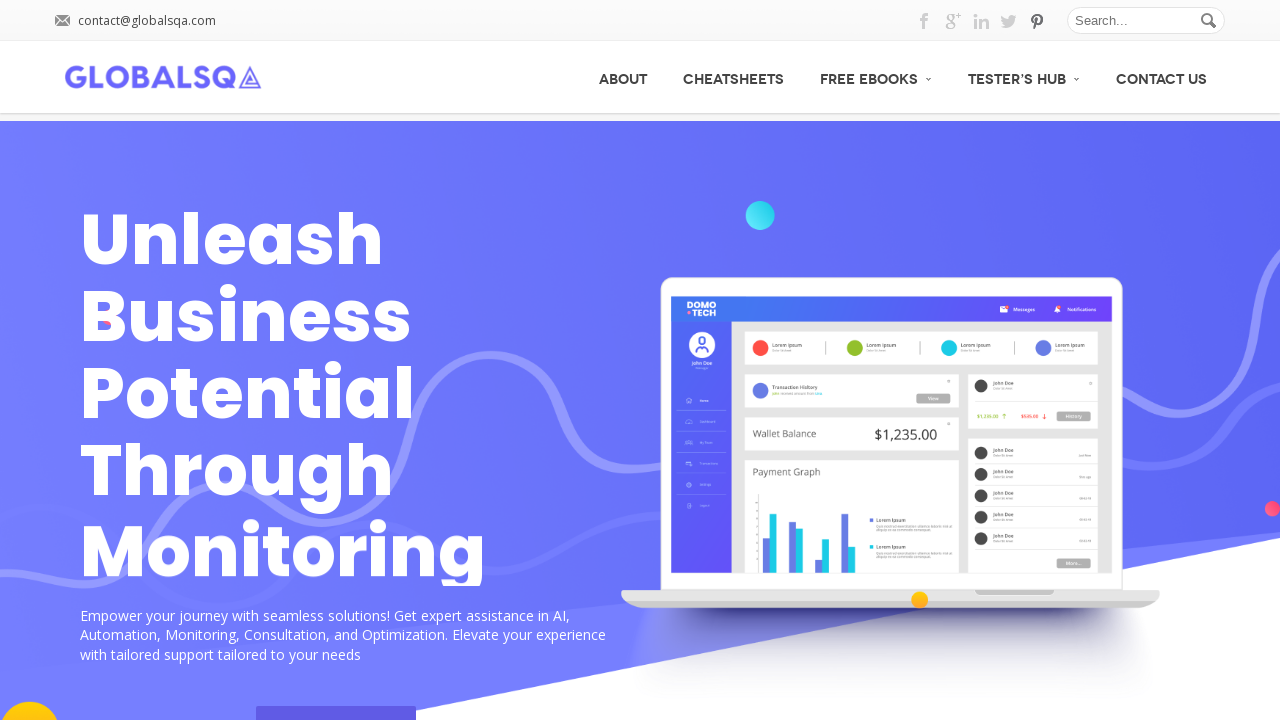

Clicked Twitter link and opened in new window at (1009, 21) on a:has-text('twitter')
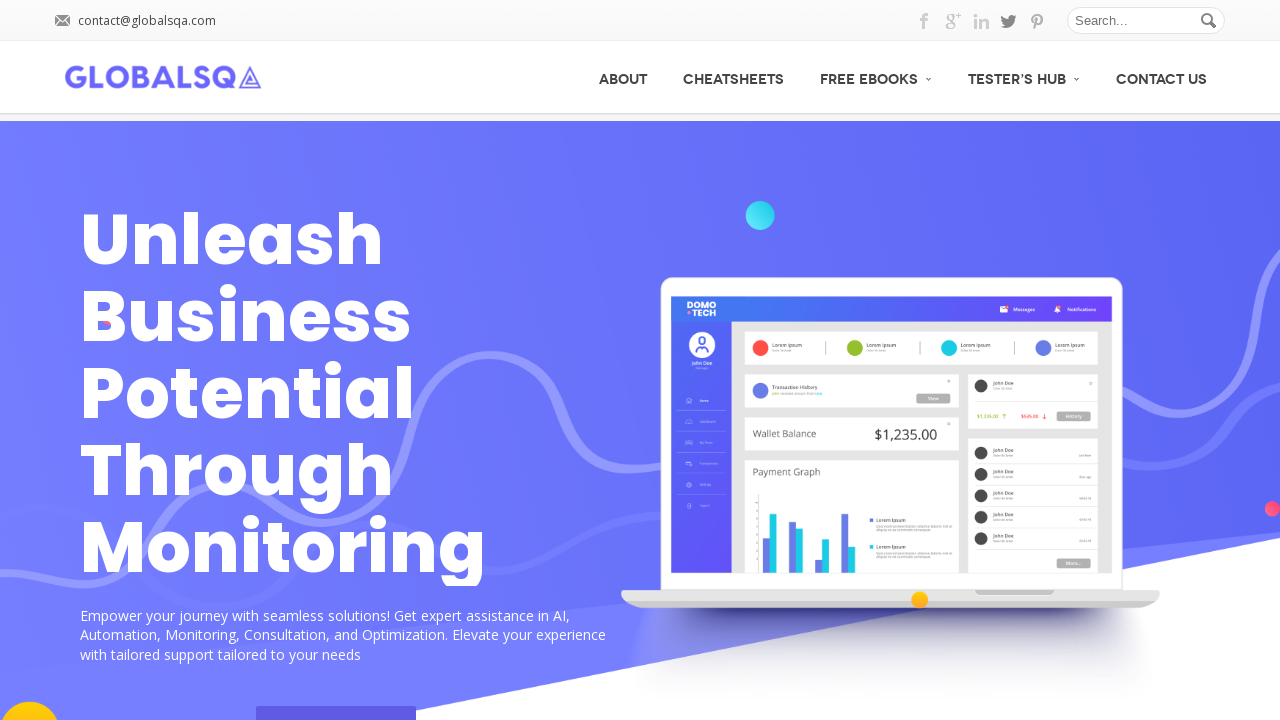

Clicked LinkedIn link and opened in new window at (981, 21) on a:has-text('linkedin')
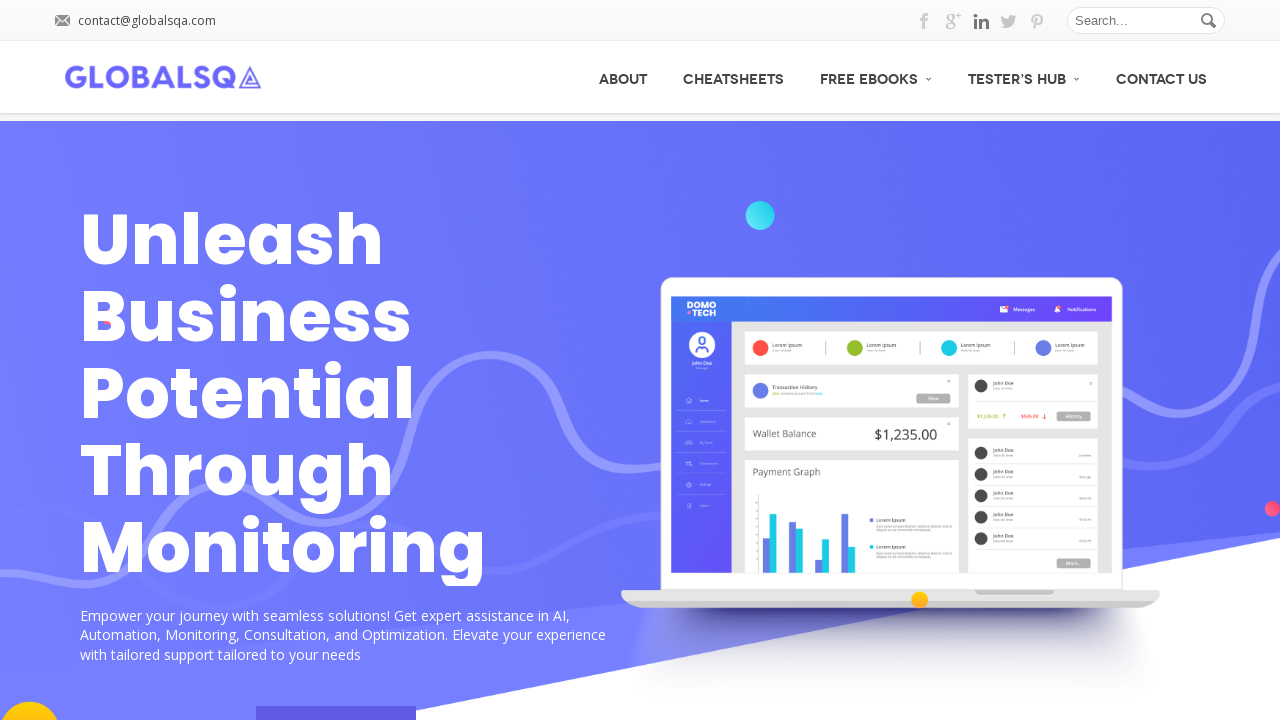

Clicked Google link and opened in new window at (953, 21) on a:has-text('google')
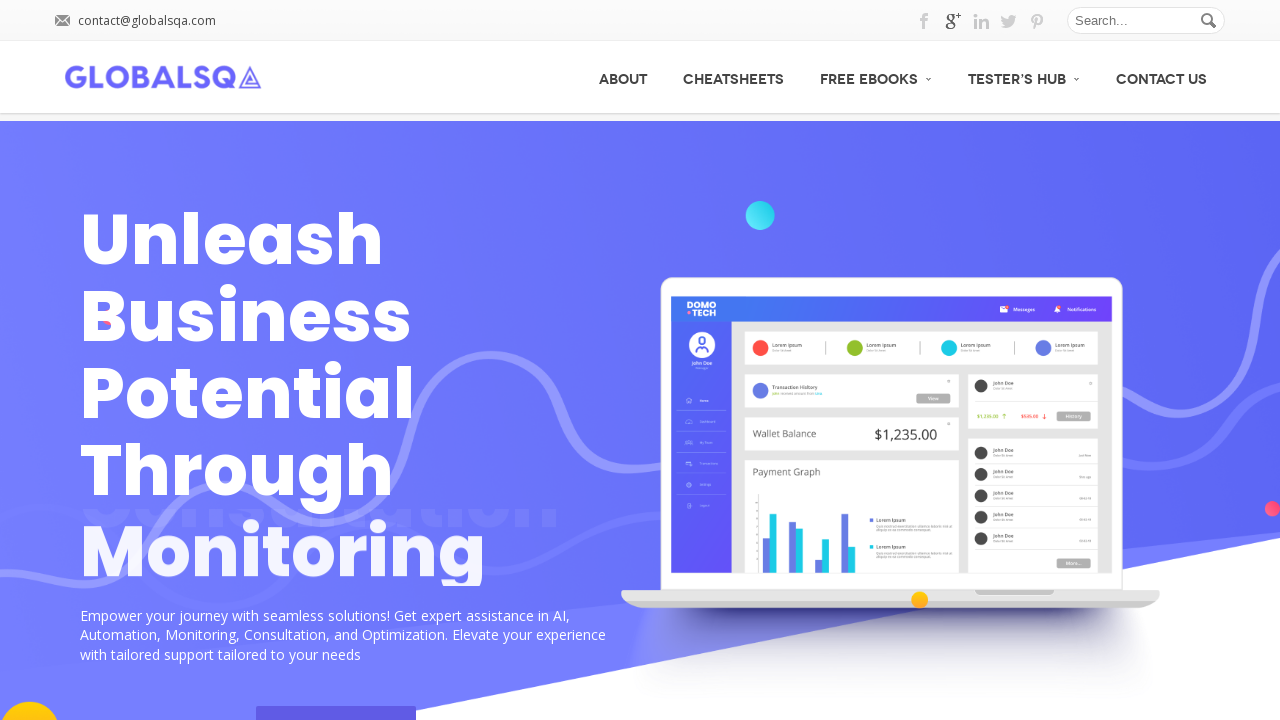

Clicked Facebook link and opened in new window at (925, 21) on a:has-text('facebook')
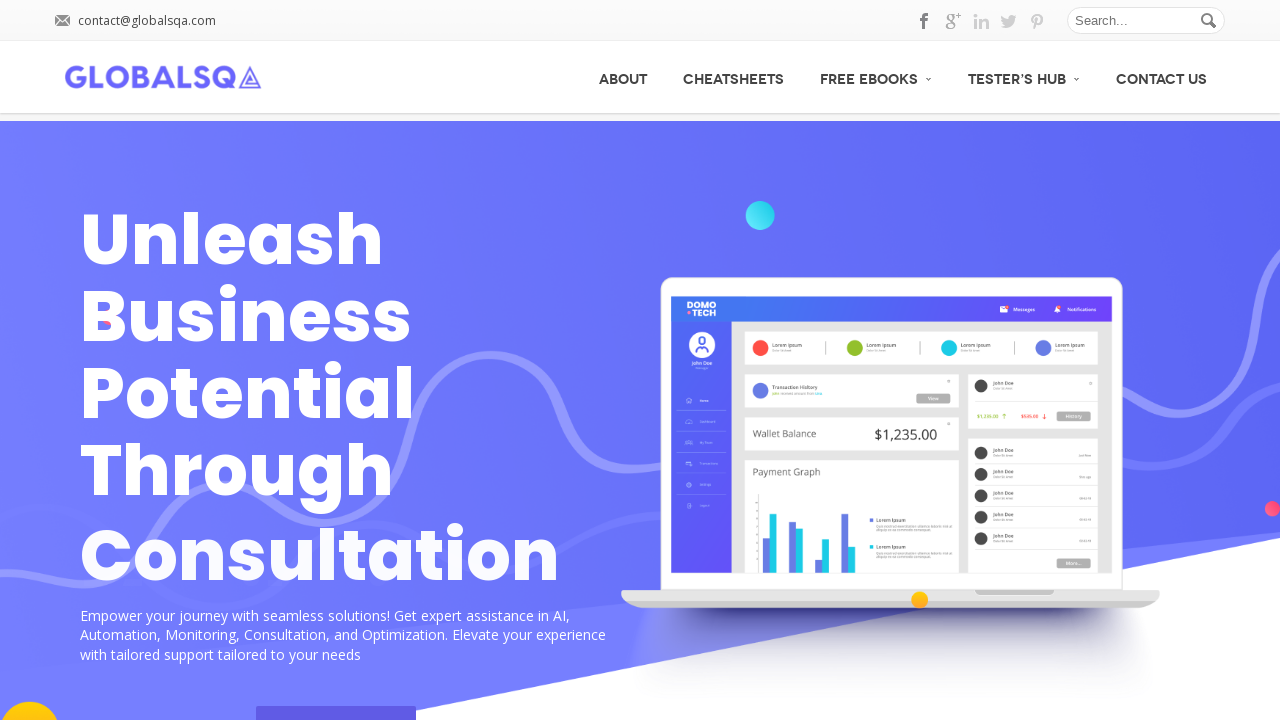

Navigated to HTML dropdown elements practice page in Facebook window
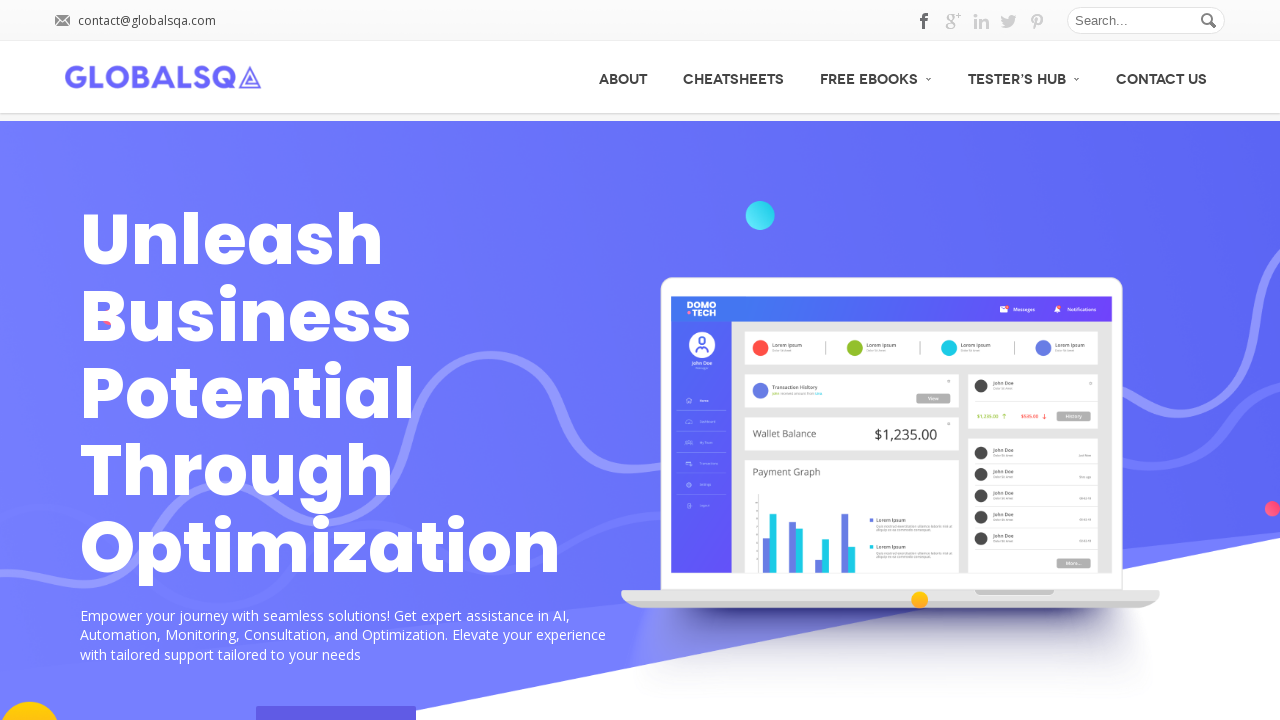

Selected dropdown option at index 2 in course dropdown on #course
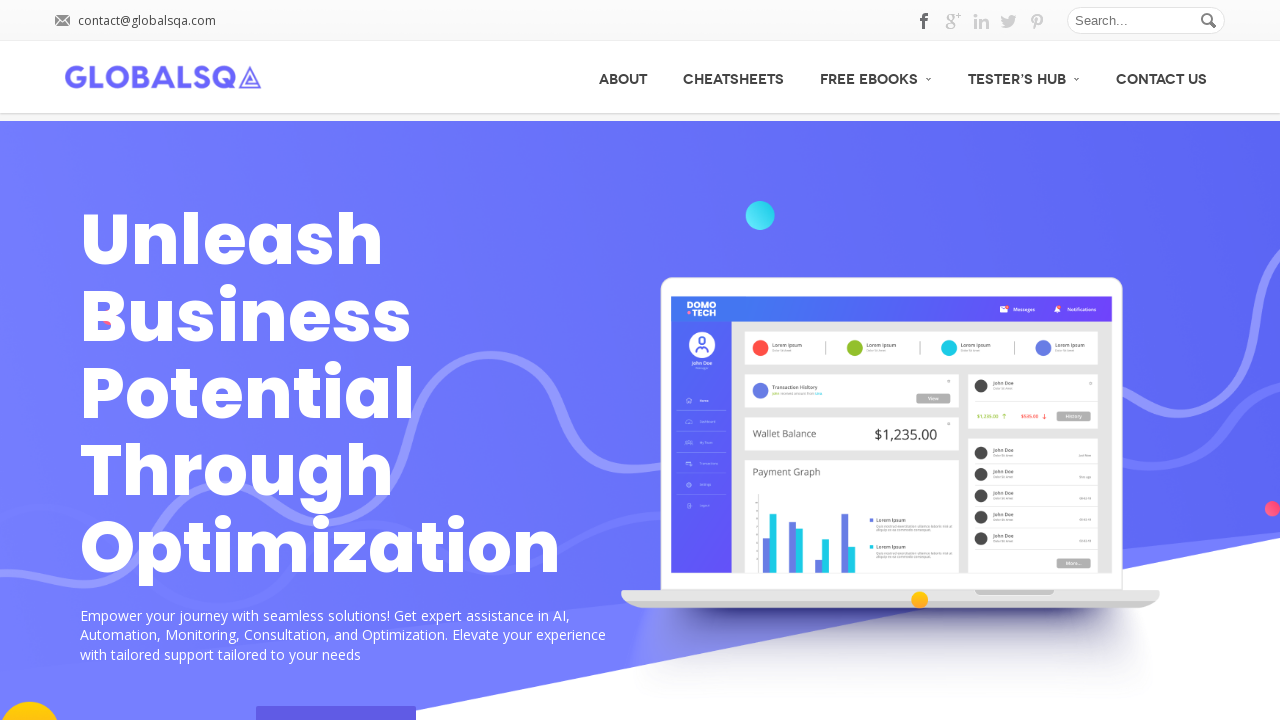

Selected dropdown option with value 'java' in course dropdown on #course
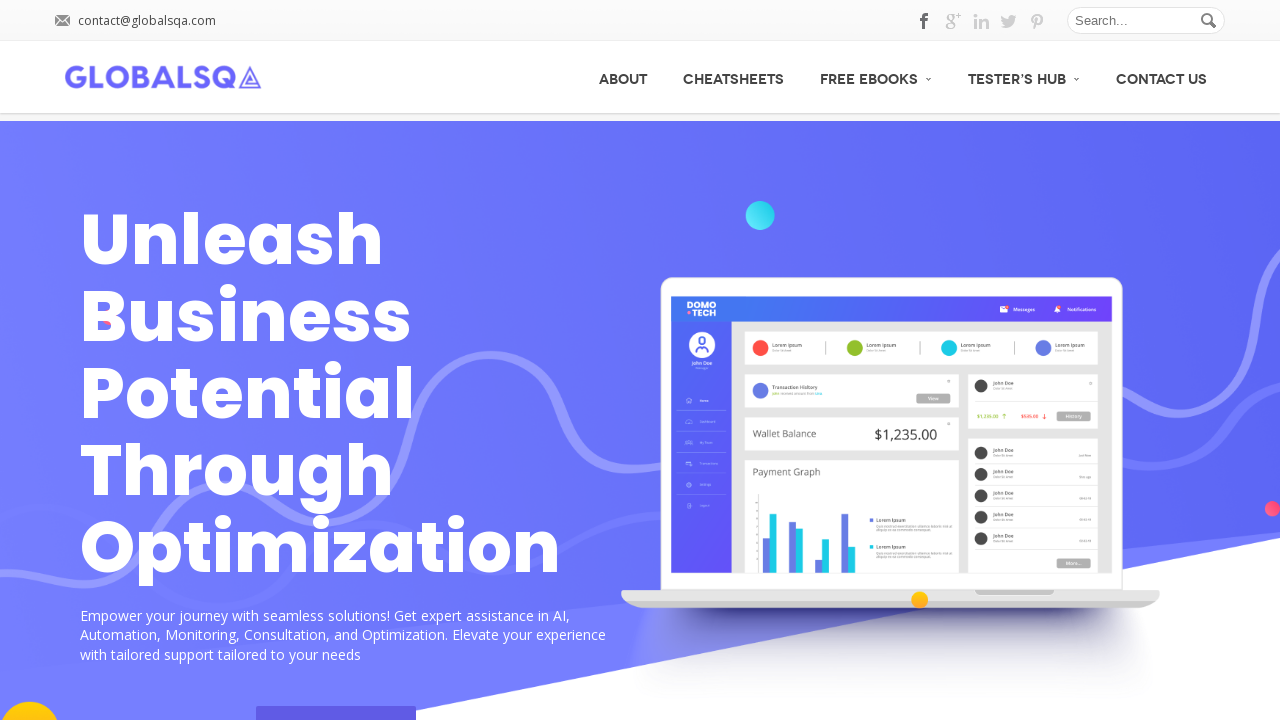

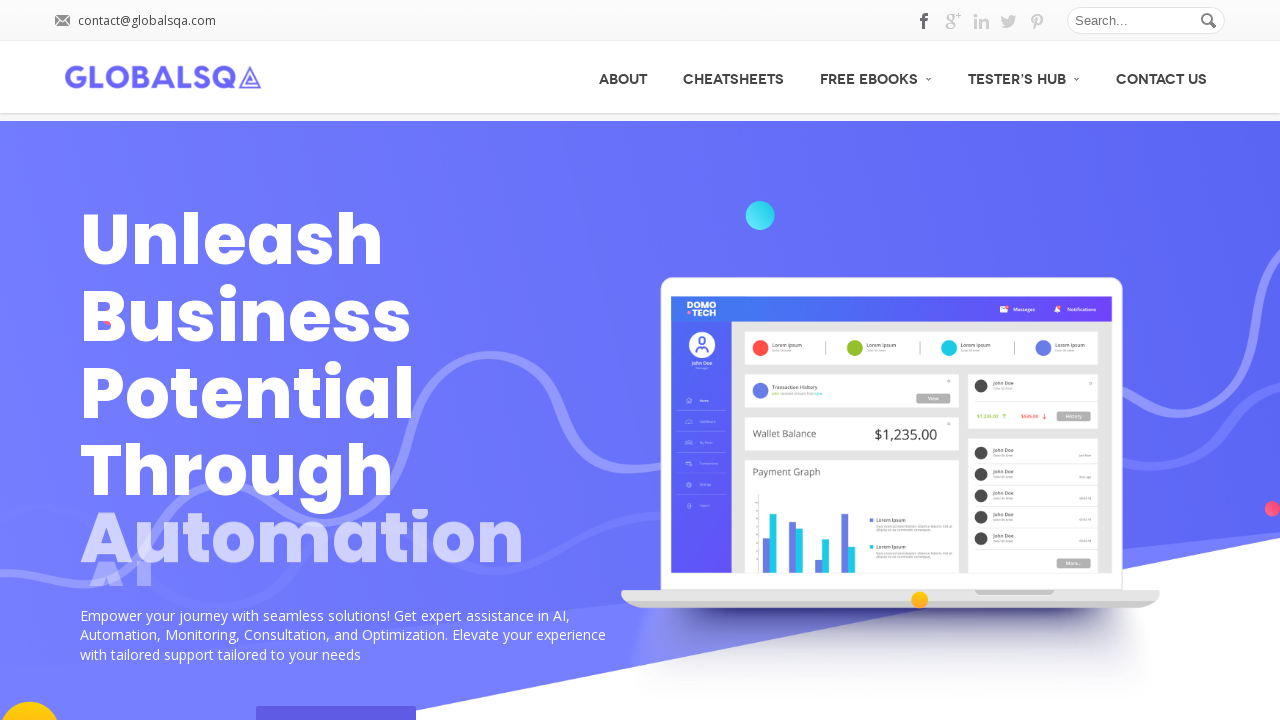